Navigates to an alerts demo page and performs a double-click action on the page. This appears to be incomplete practice code for testing alert handling.

Starting URL: http://demo.automationtesting.in/Alerts.html

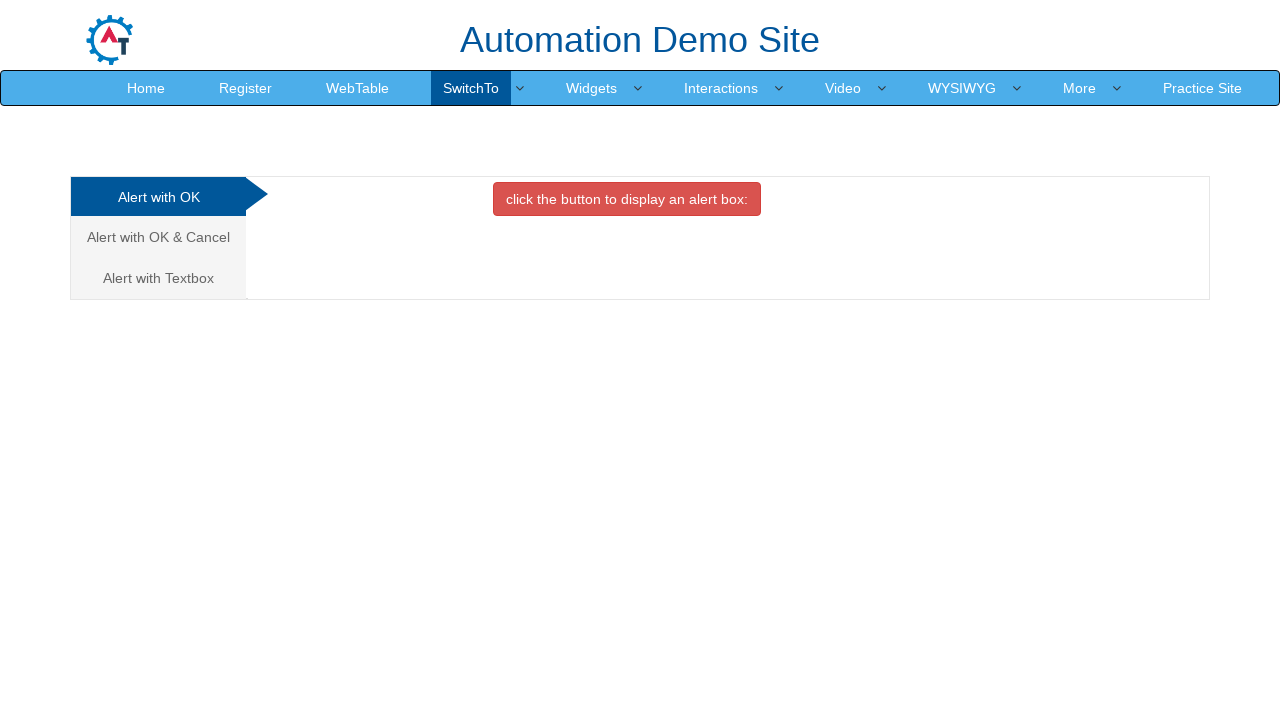

Navigated to alerts demo page
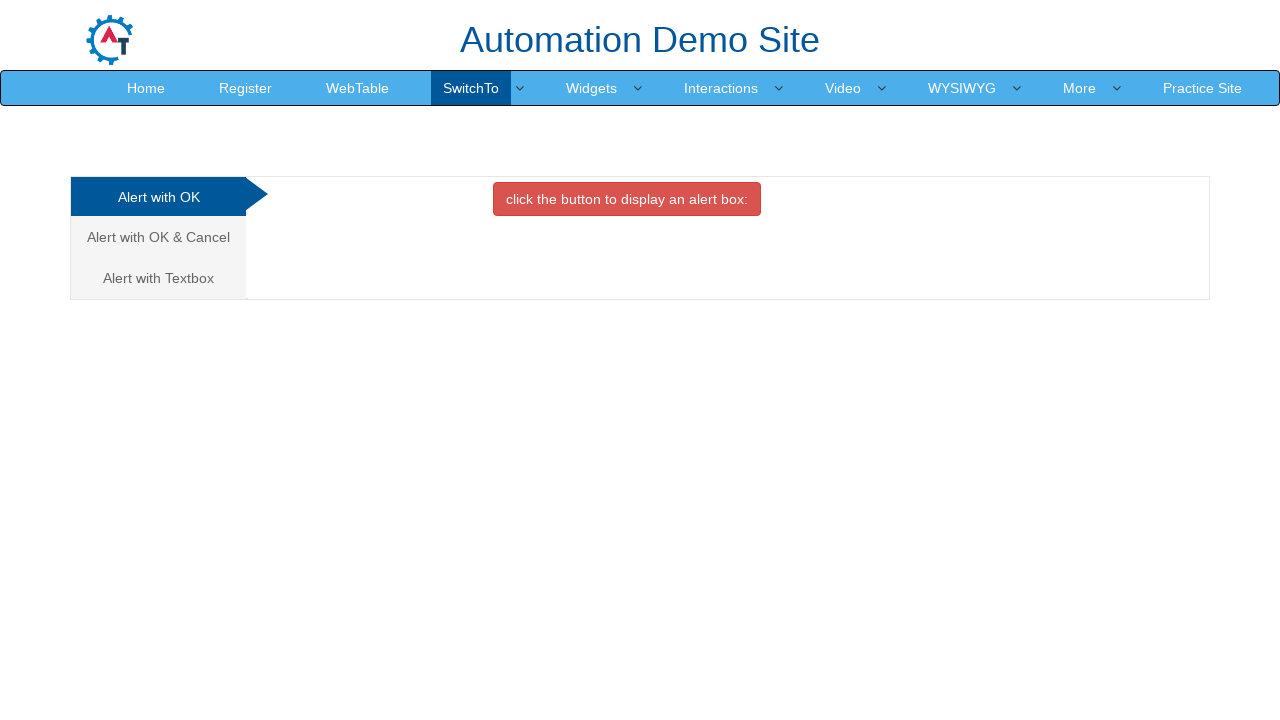

Performed double-click action on page body at (640, 360) on body
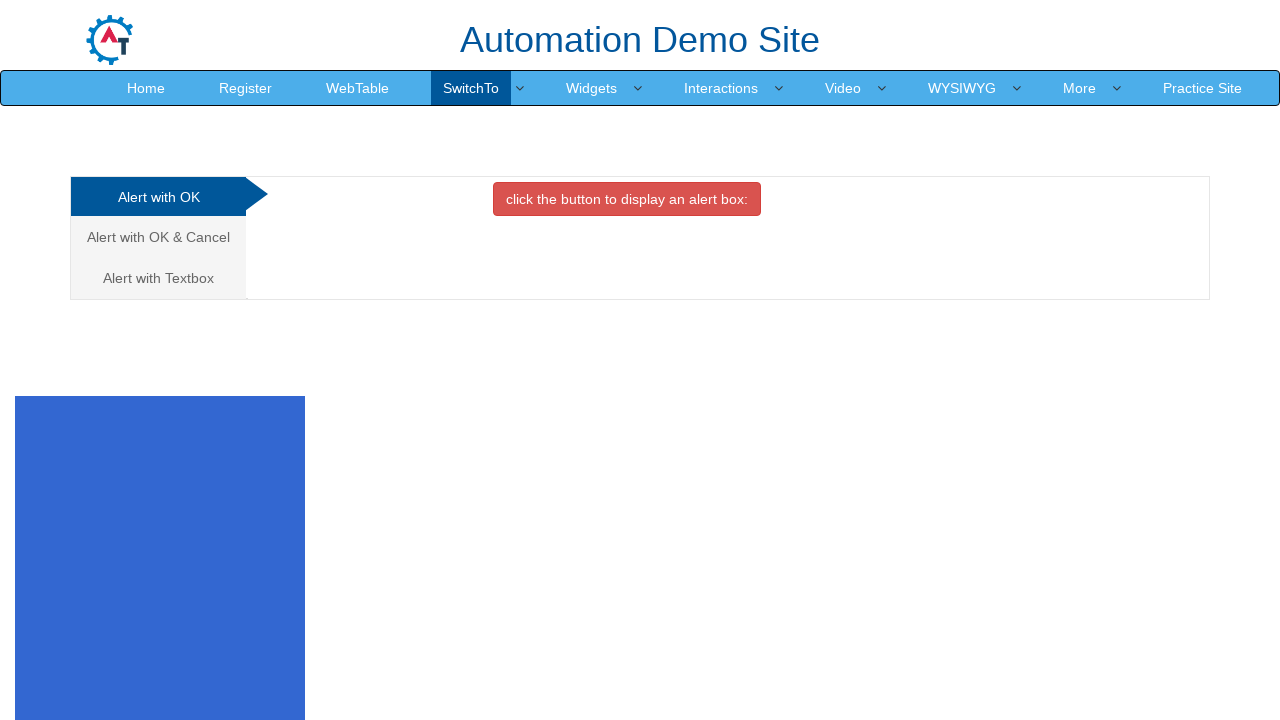

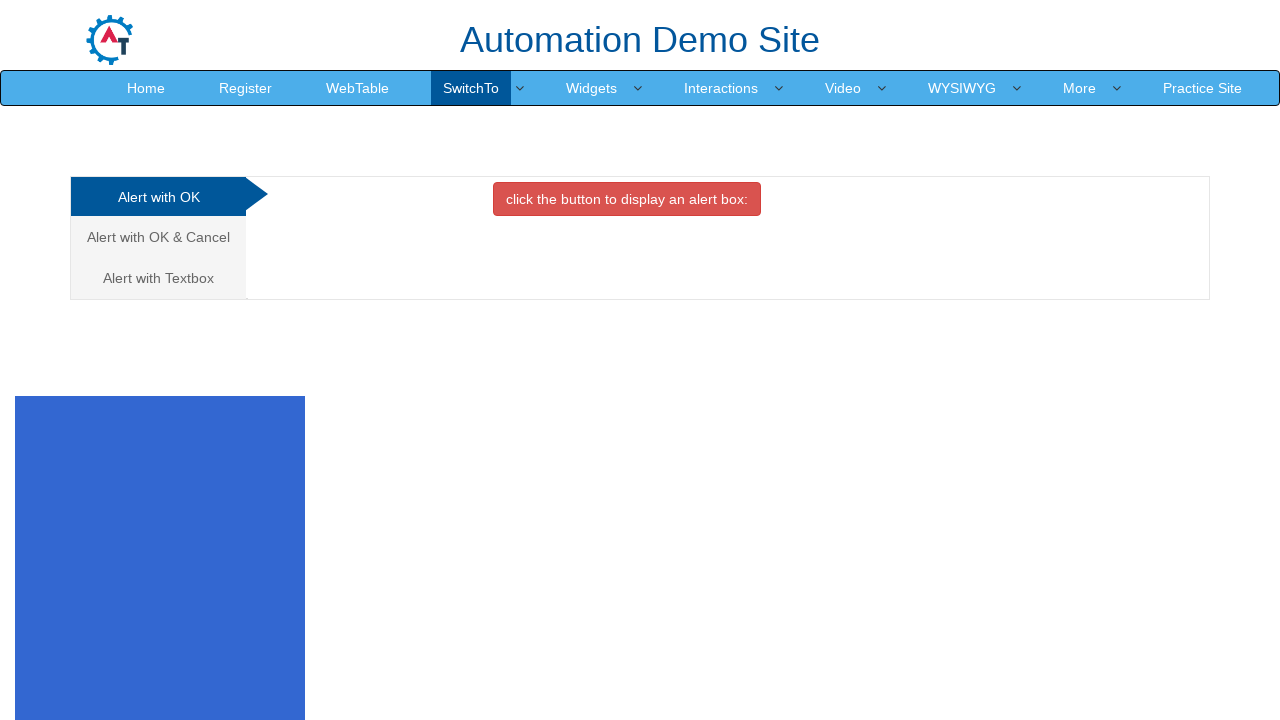